Tests the "Clear completed" functionality in a TodoMVC application by creating todo items, marking them as completed, and verifying they are removed when clicking the clear completed button

Starting URL: https://todomvc.com/examples/angular/dist/browser/#/all

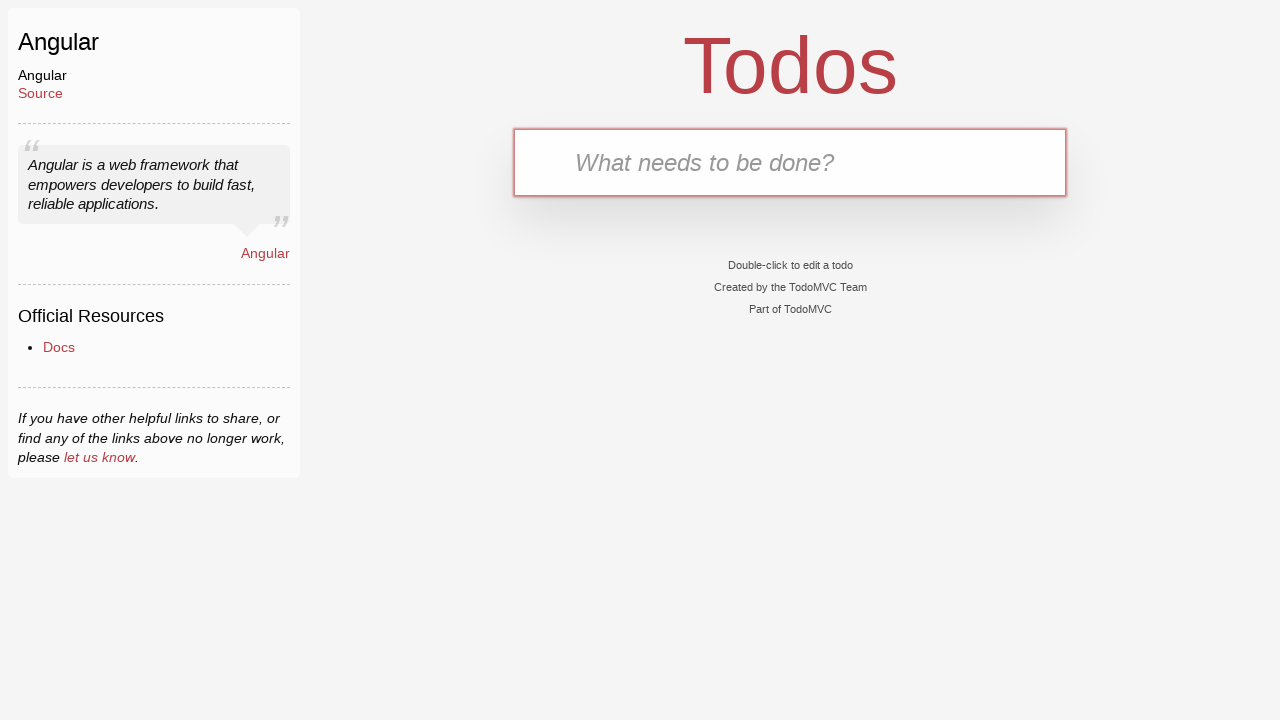

Clicked on new todo input field at (790, 162) on .new-todo
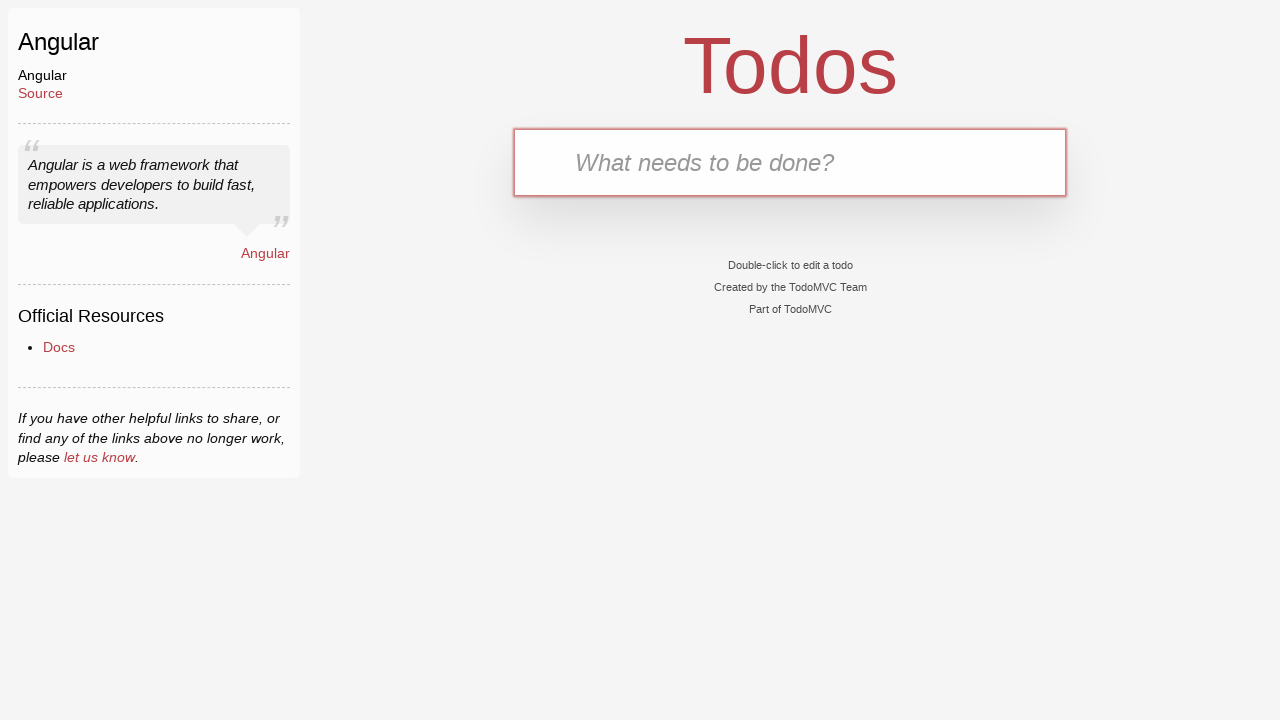

Filled new todo input with 'Do work now!' on .new-todo
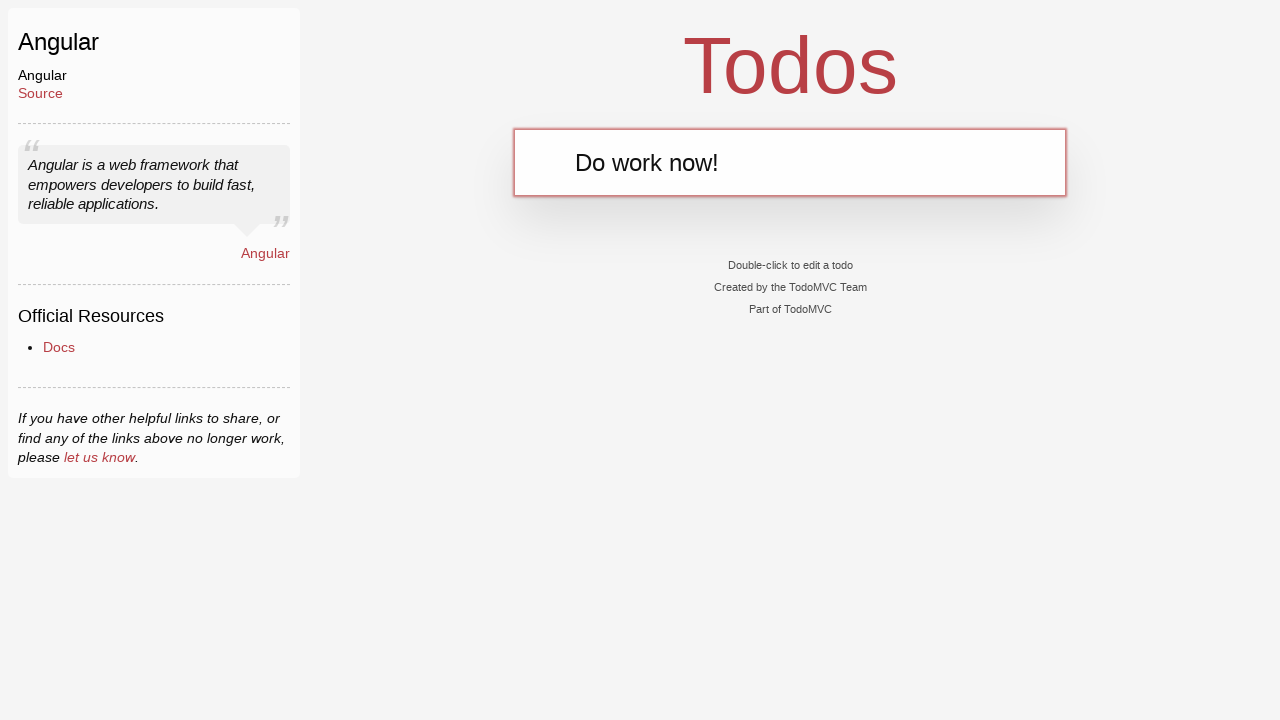

Pressed Enter to create first todo item on .new-todo
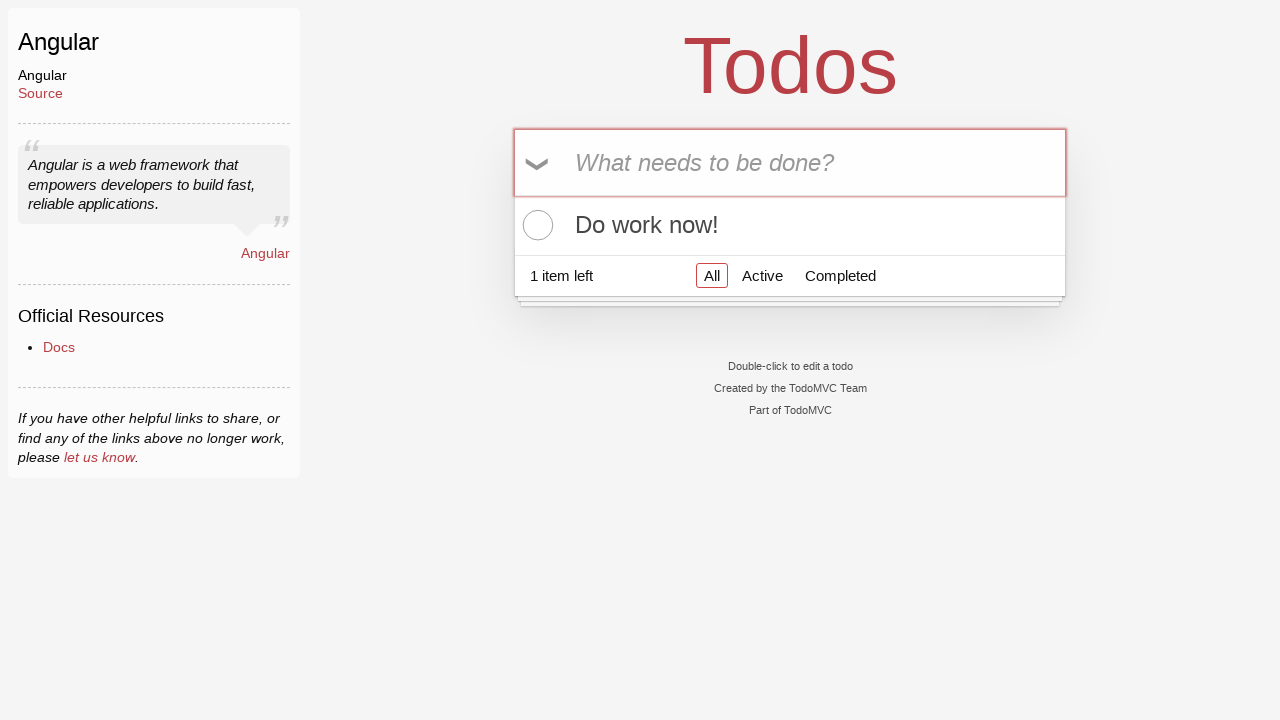

Verified first todo item 'Do work now!' was created
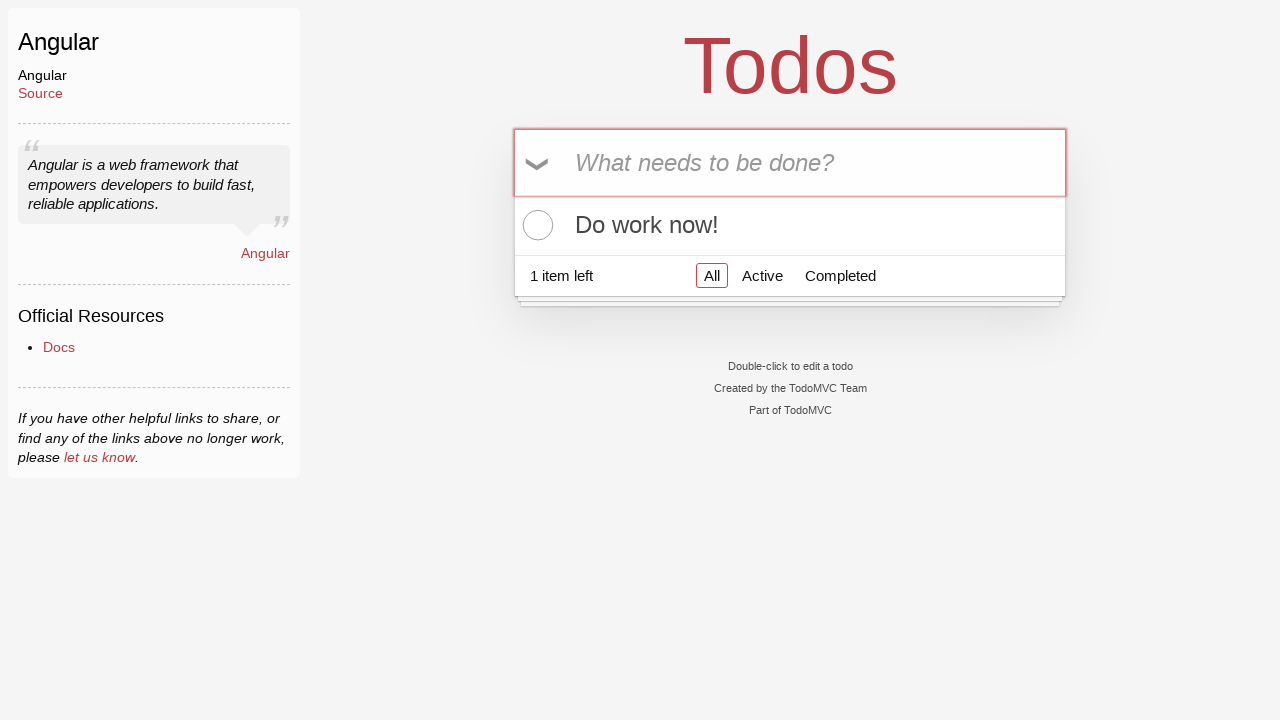

Clicked on new todo input field to create second item at (790, 162) on .new-todo
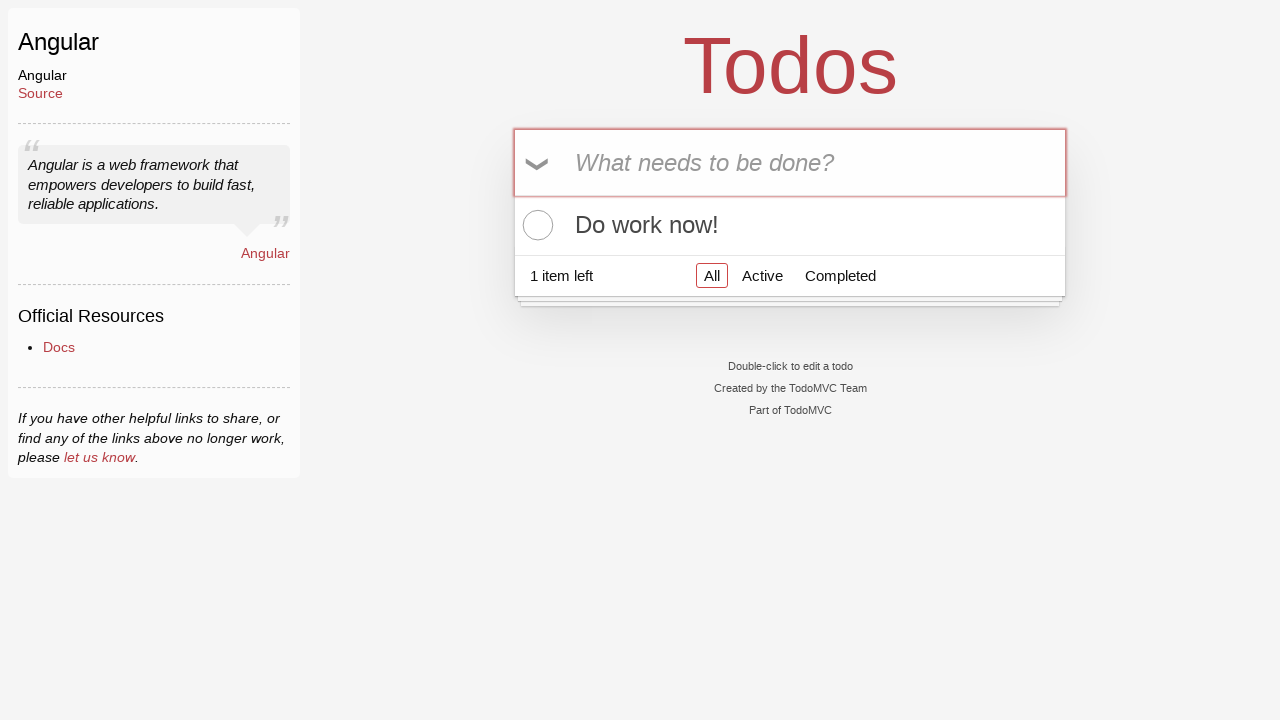

Filled new todo input with 'Do work later!' on .new-todo
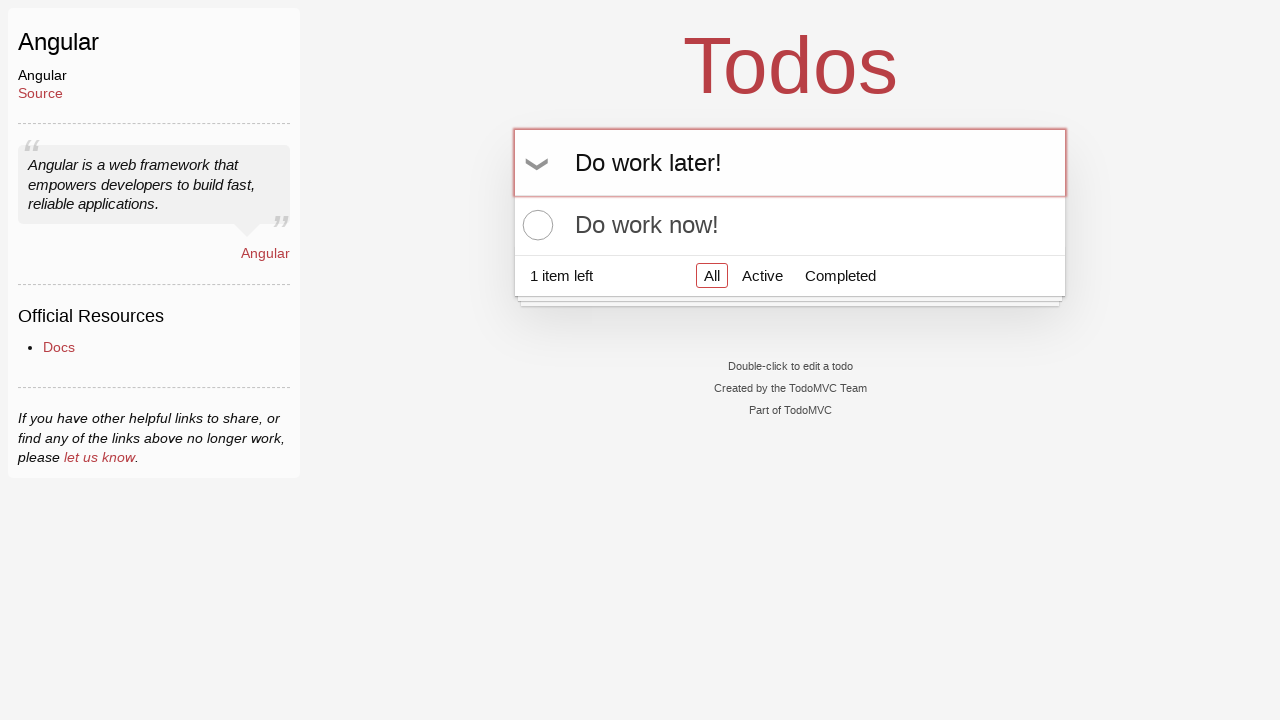

Pressed Enter to create second todo item on .new-todo
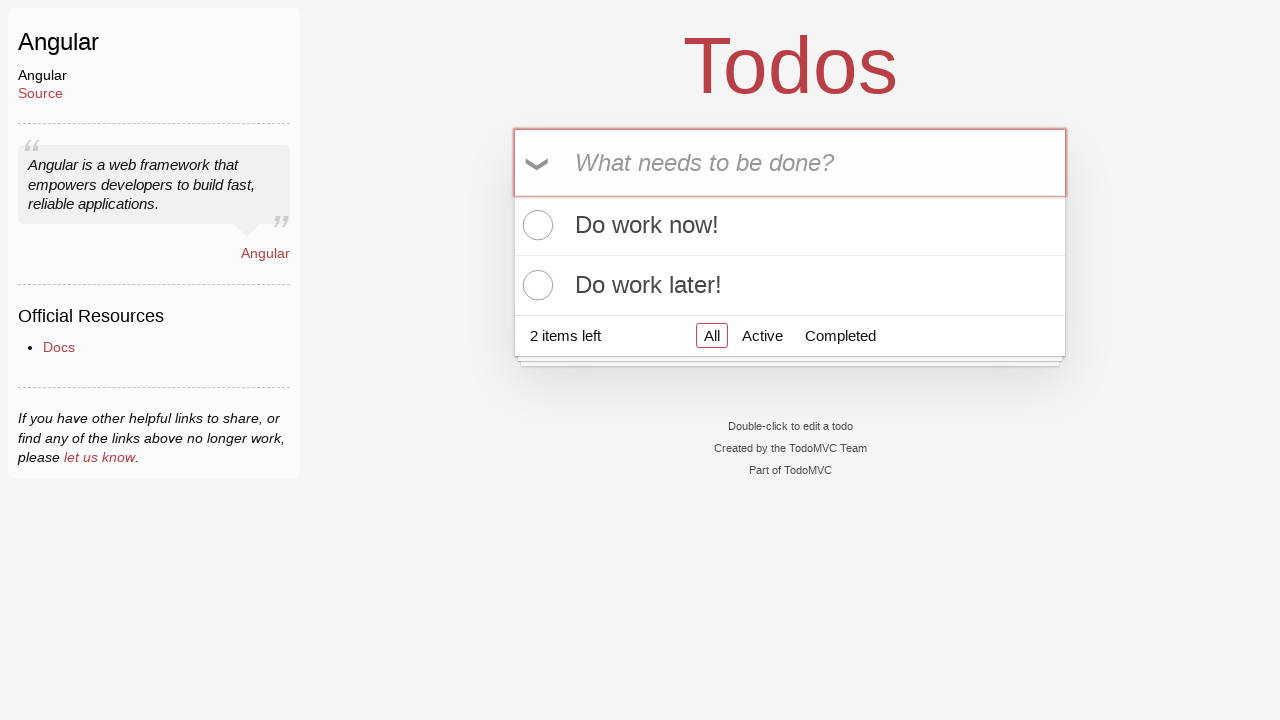

Verified second todo item 'Do work later!' was created
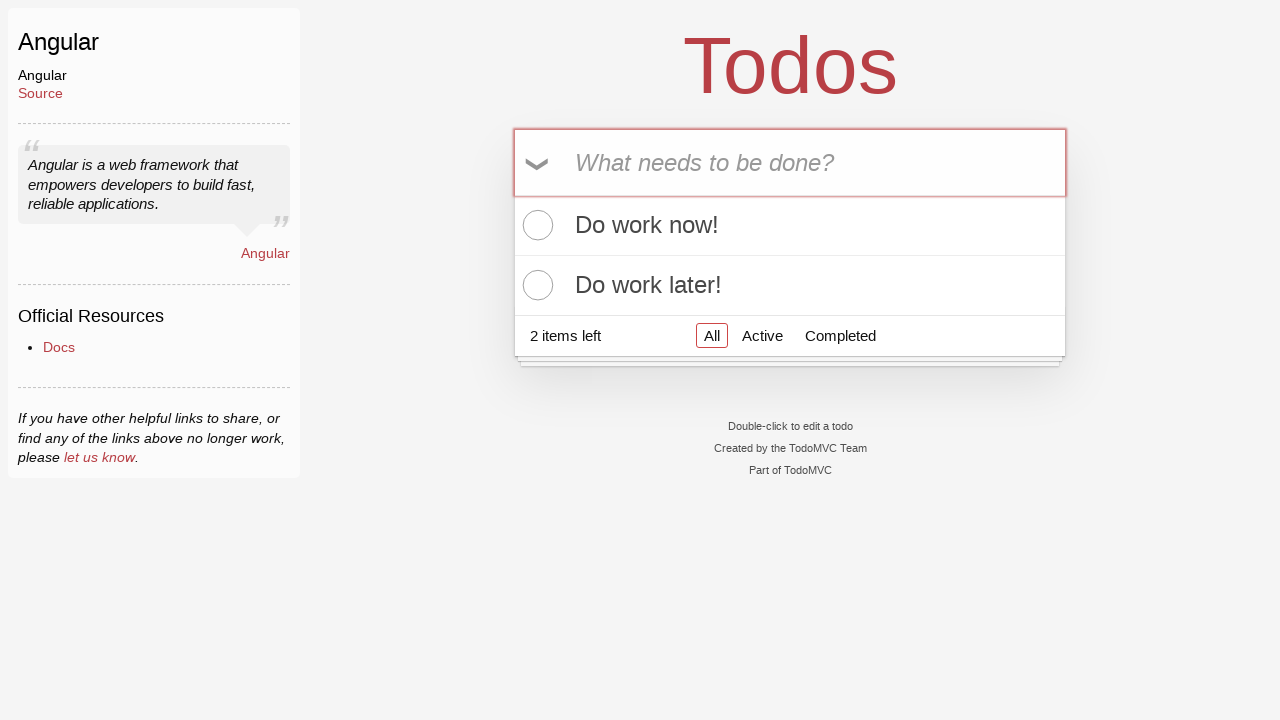

Clicked toggle all button to mark all items as completed at (539, 163) on .toggle-all
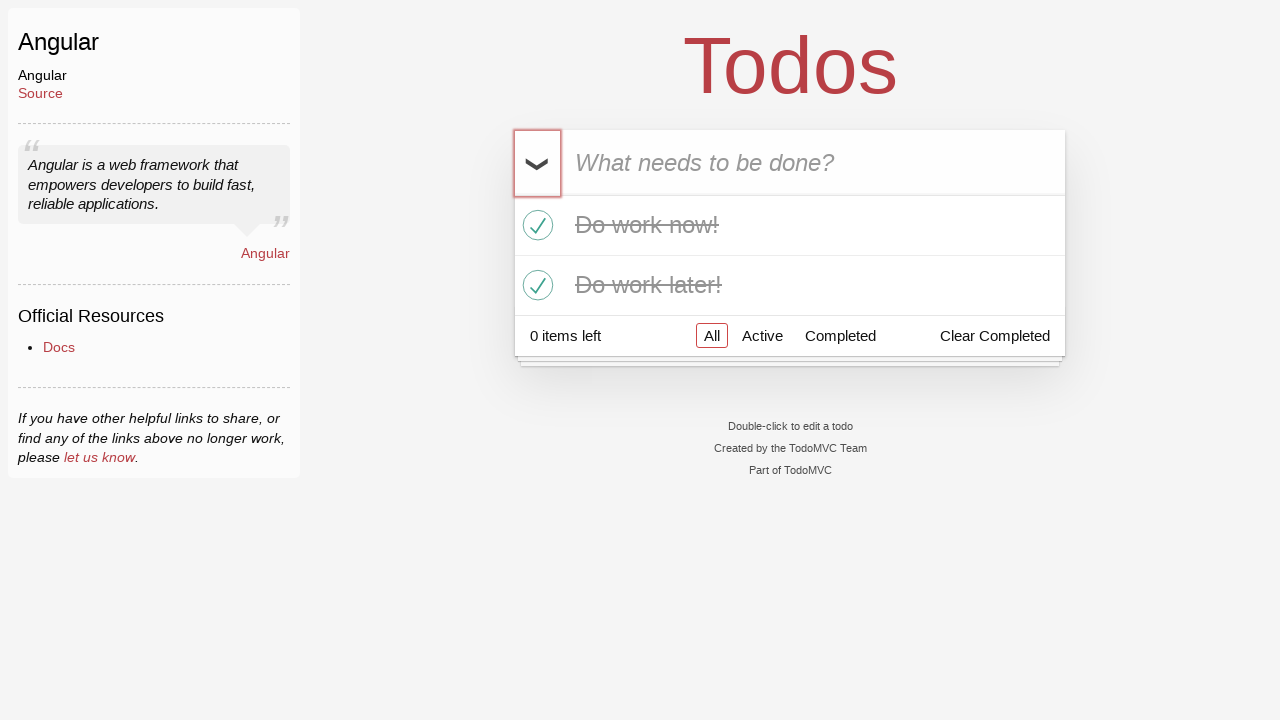

Clicked 'Clear completed' button to remove completed items at (995, 335) on .clear-completed
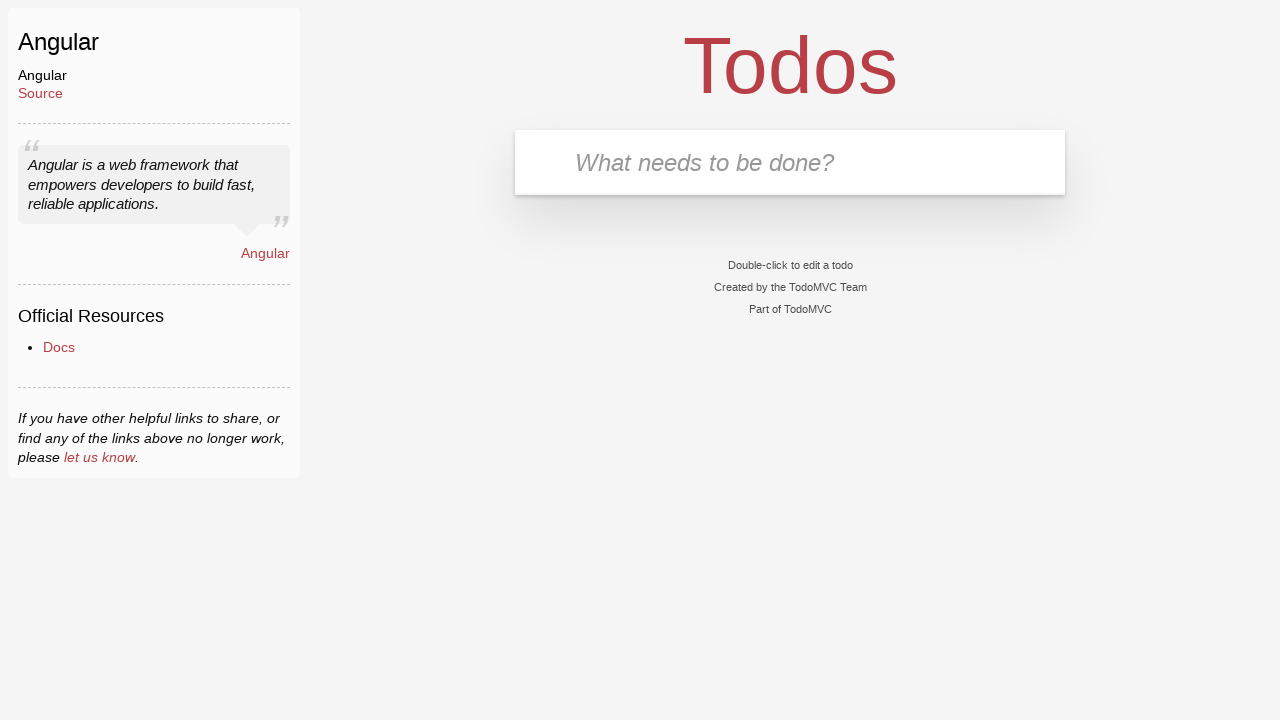

Waited 500ms for completed items to be removed
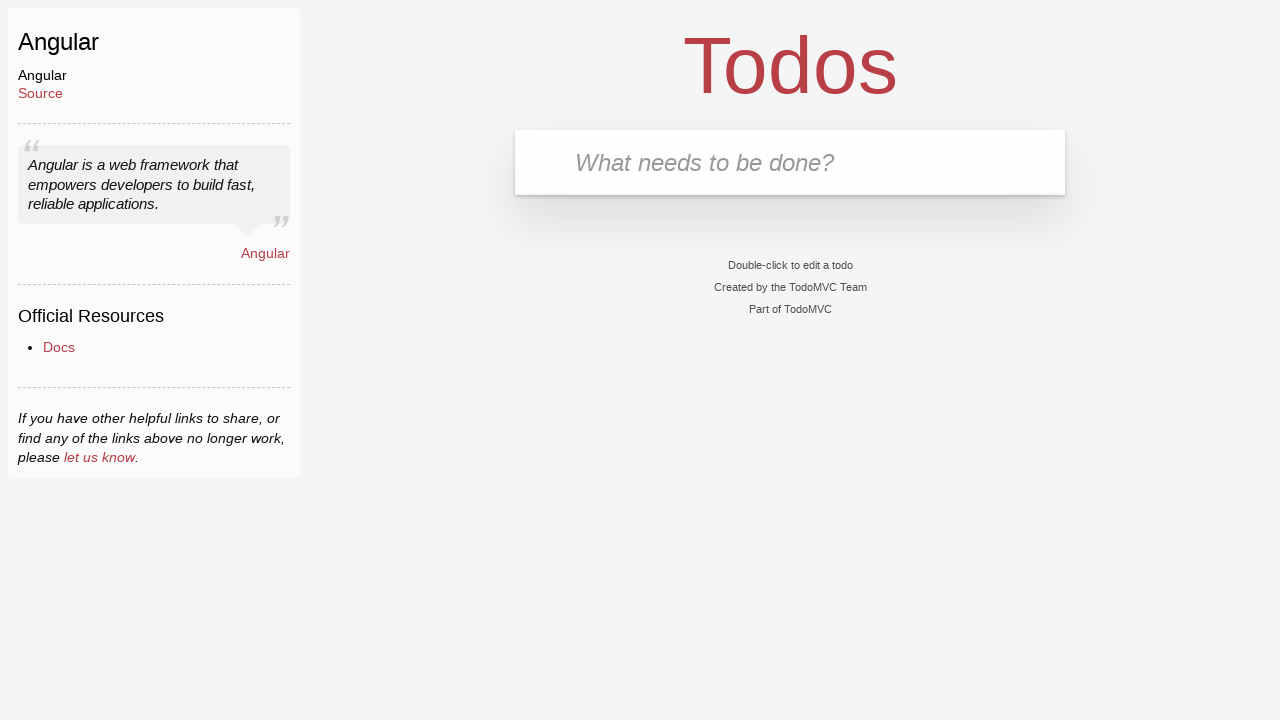

Verified first todo item 'Do work now!' was removed
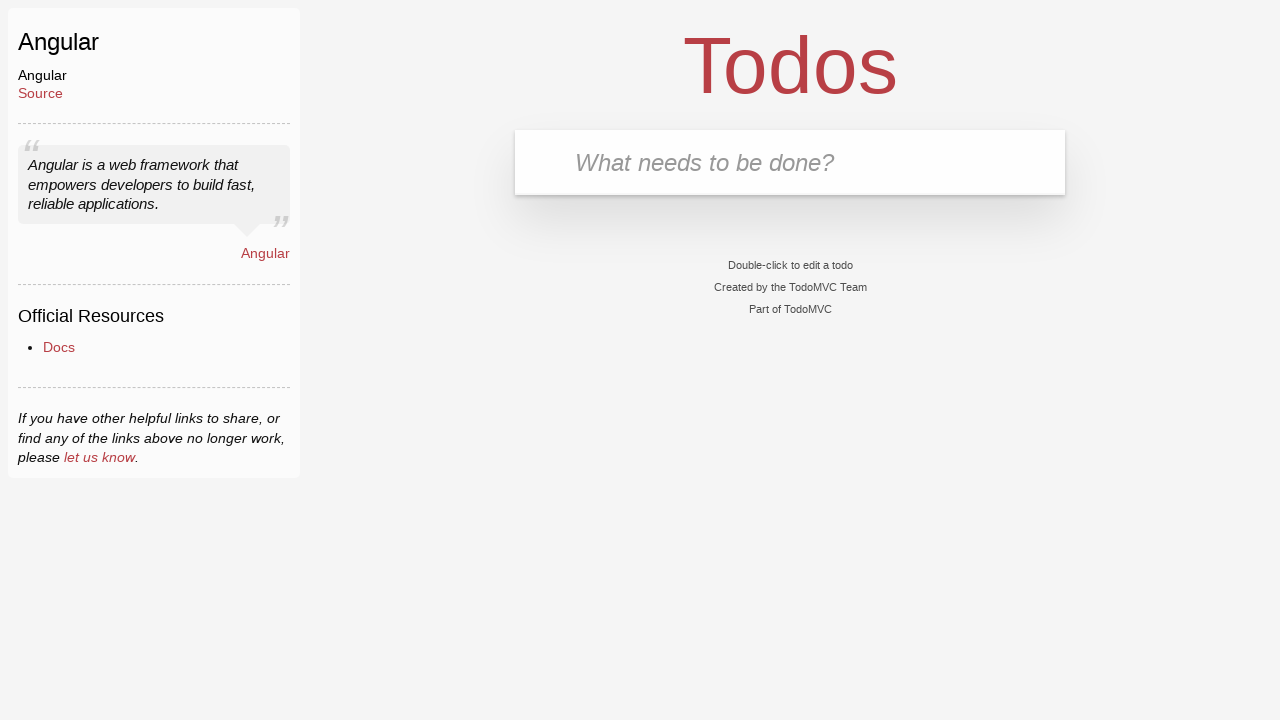

Verified second todo item 'Do work later!' was removed
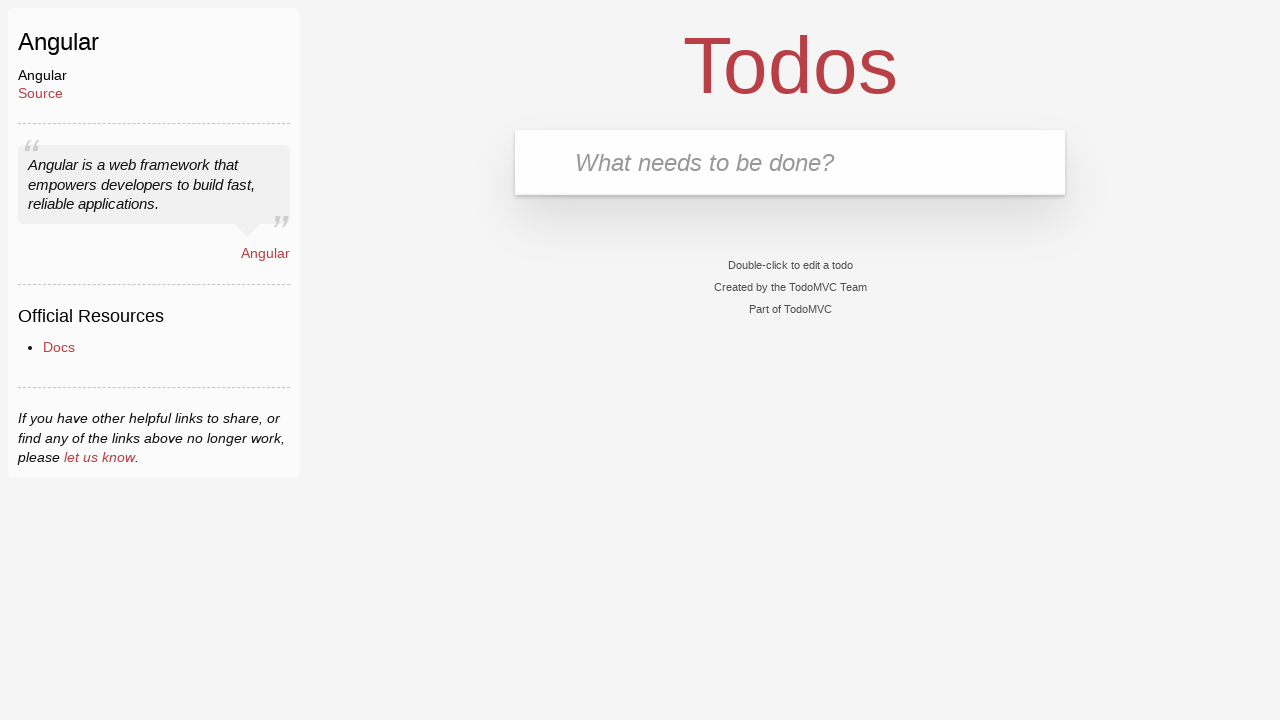

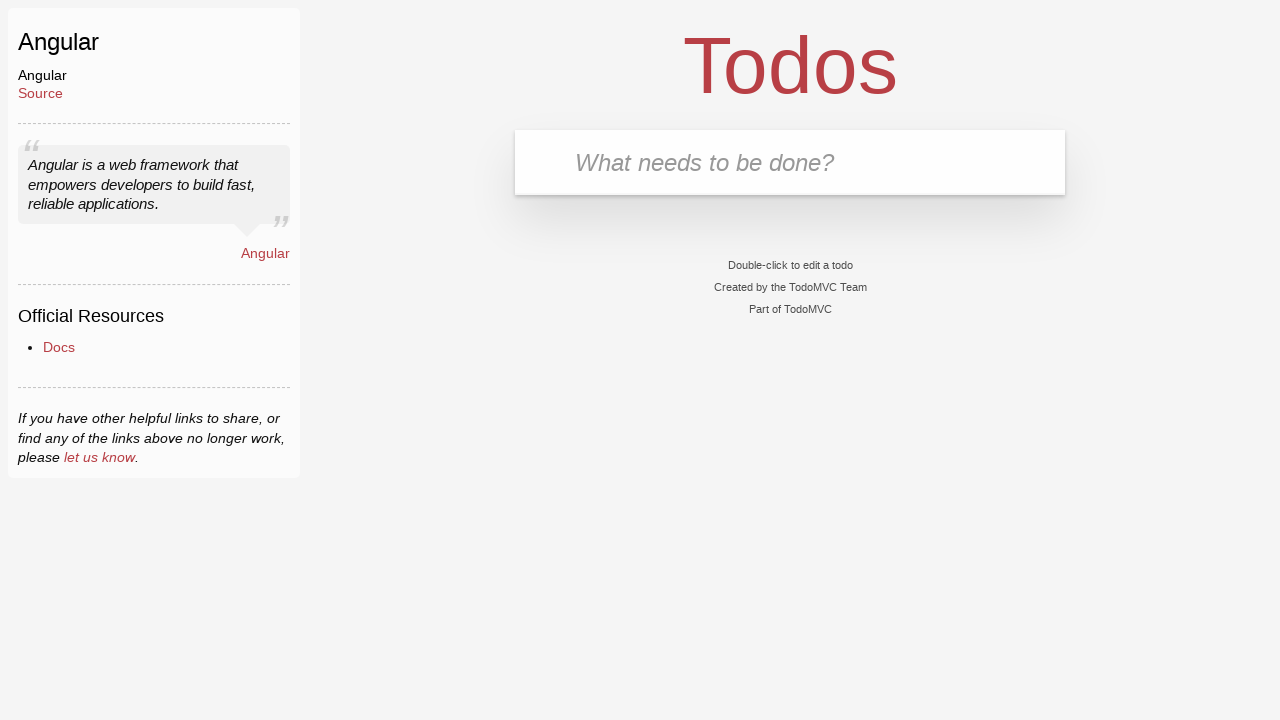